Tests a Tetris game embedded in a portfolio website by opening the game modal, verifying the canvas loads, and simulating keyboard controls (arrow keys) to move and rotate Tetris pieces.

Starting URL: https://annahrandriami.github.io/Mon_portfolio/index.html

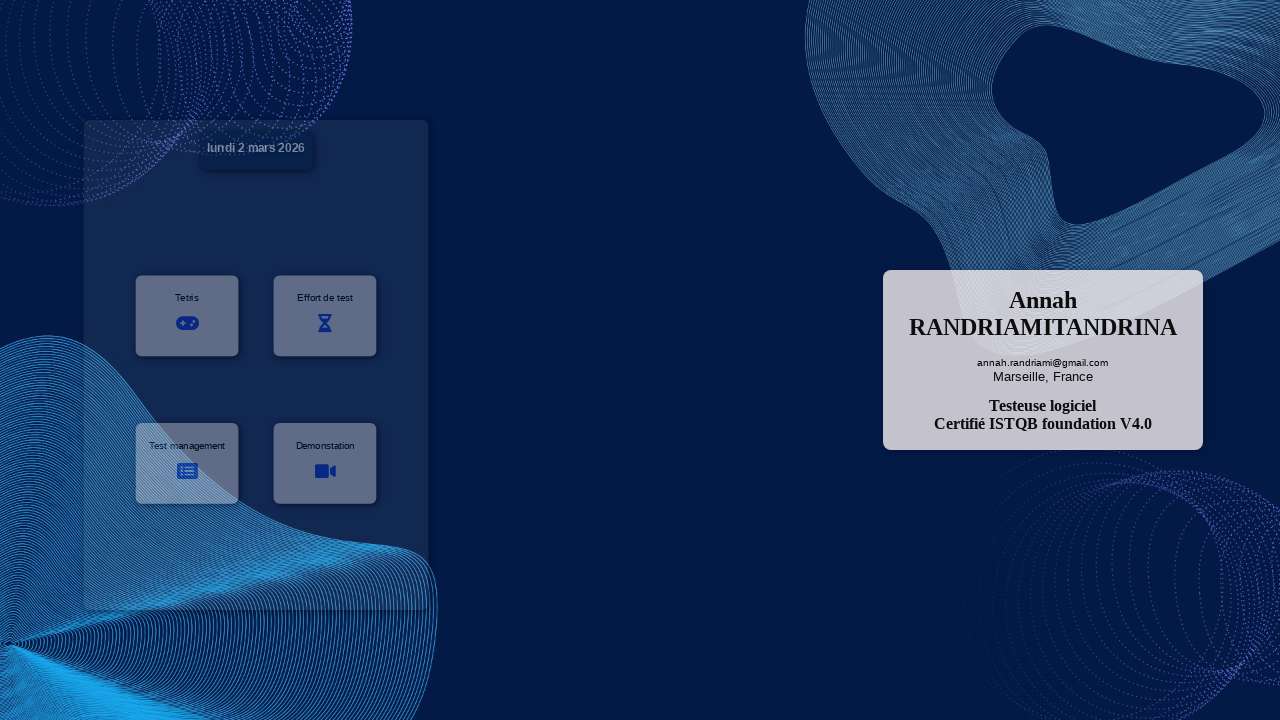

Waited for Tetris button to be visible
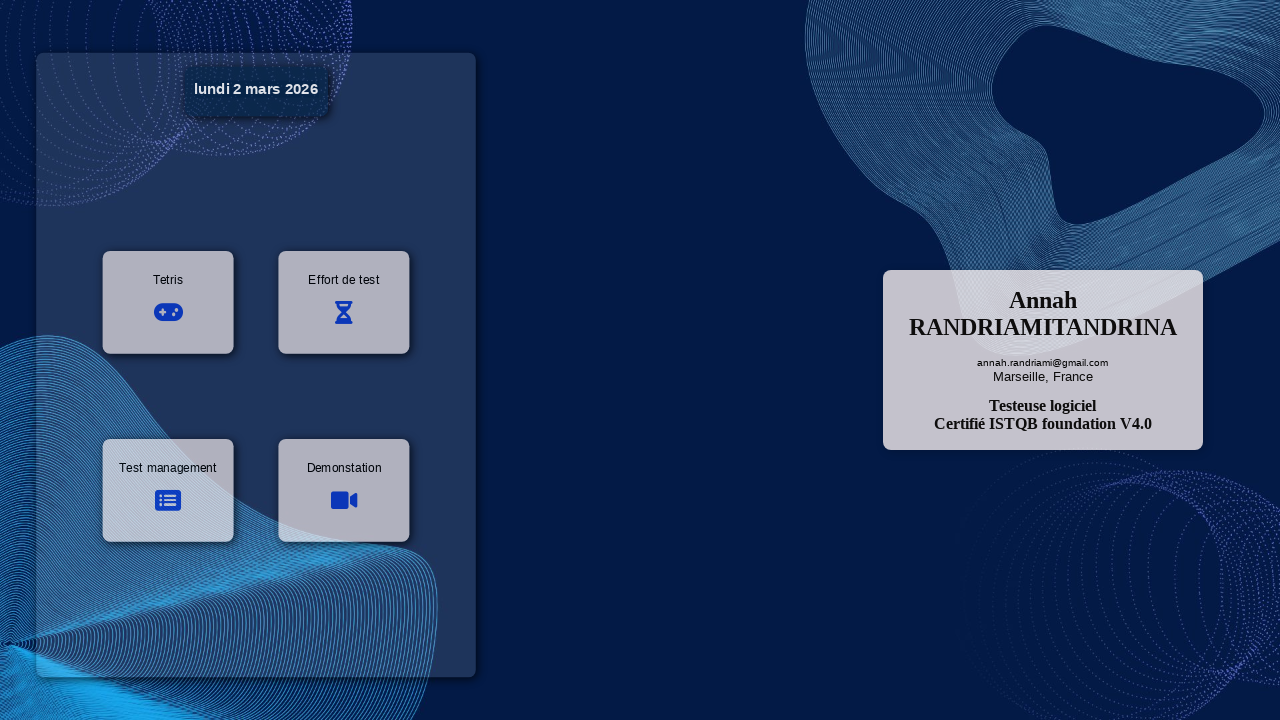

Clicked Tetris button to open game modal at (162, 298) on .tetris
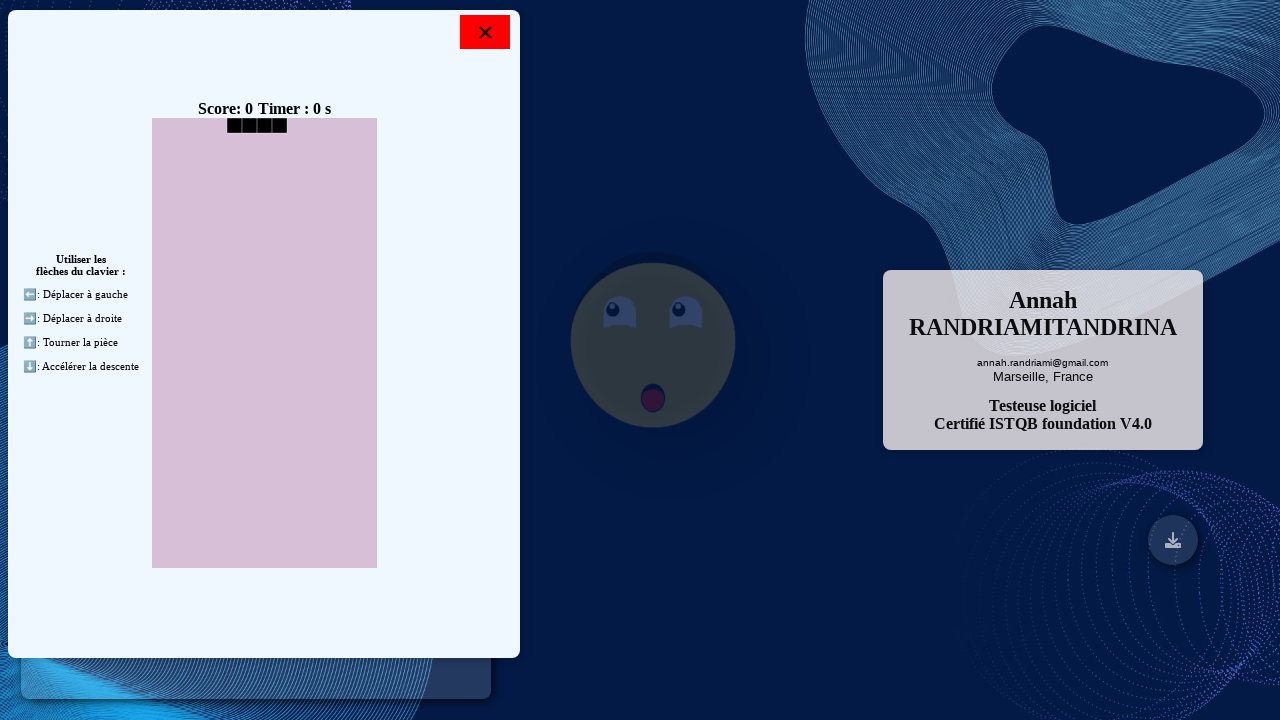

Waited for modal to load
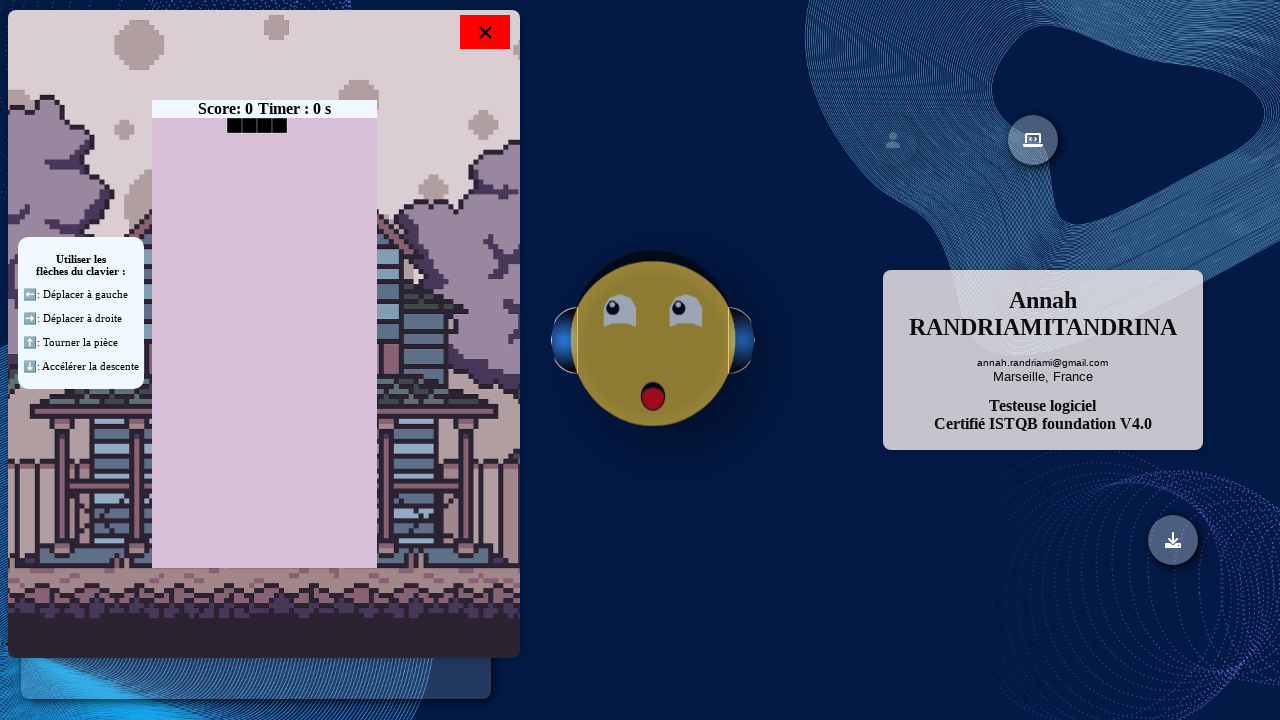

Verified that modal is visible
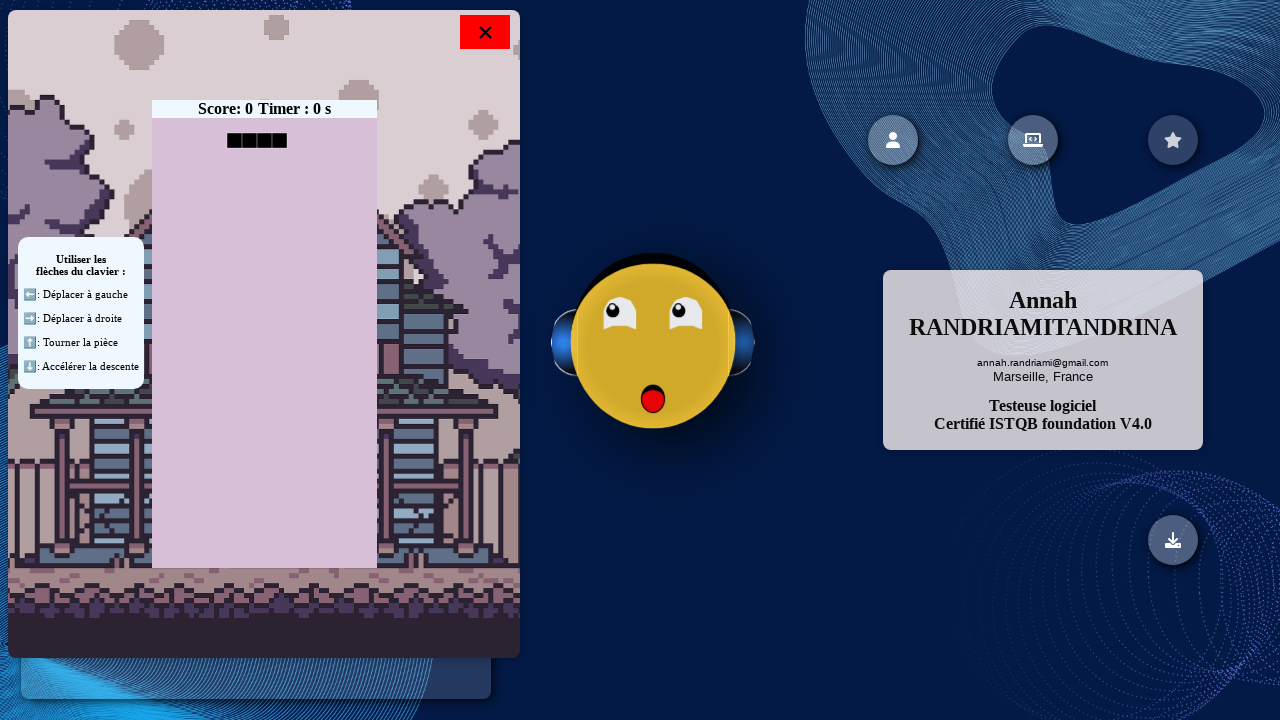

Waited for Tetris game canvas to load
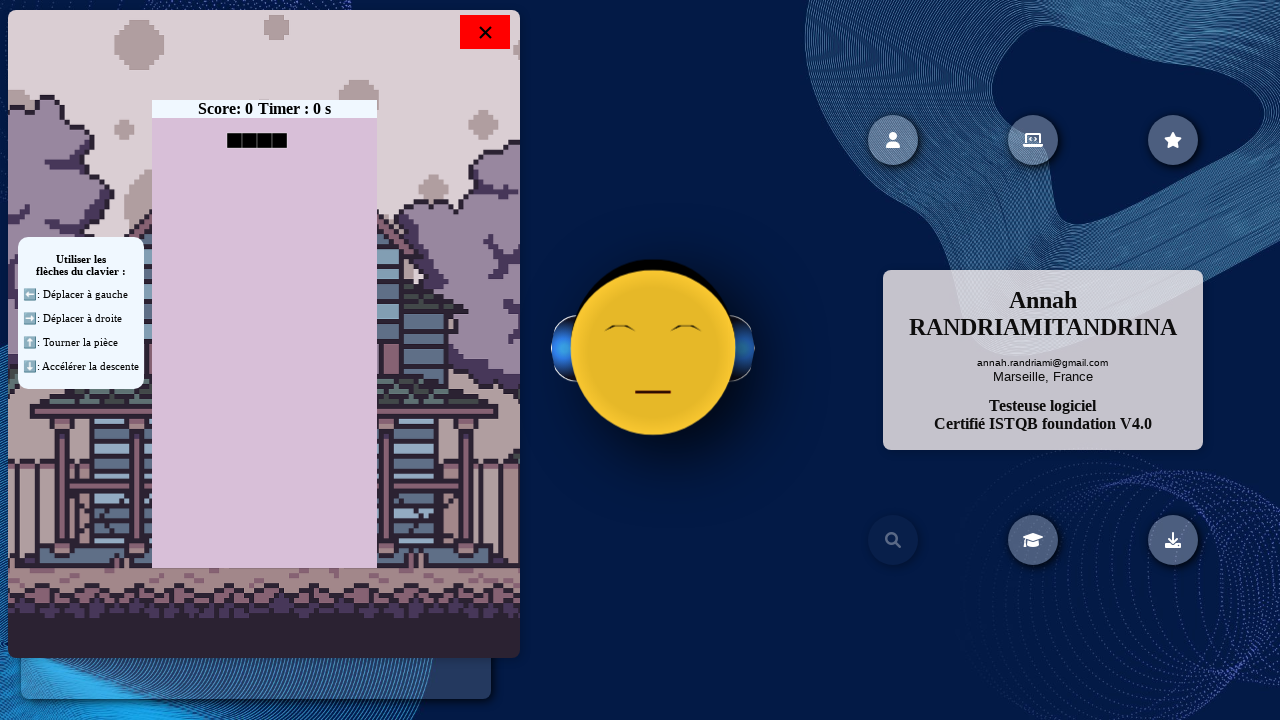

Verified that Tetris canvas is visible
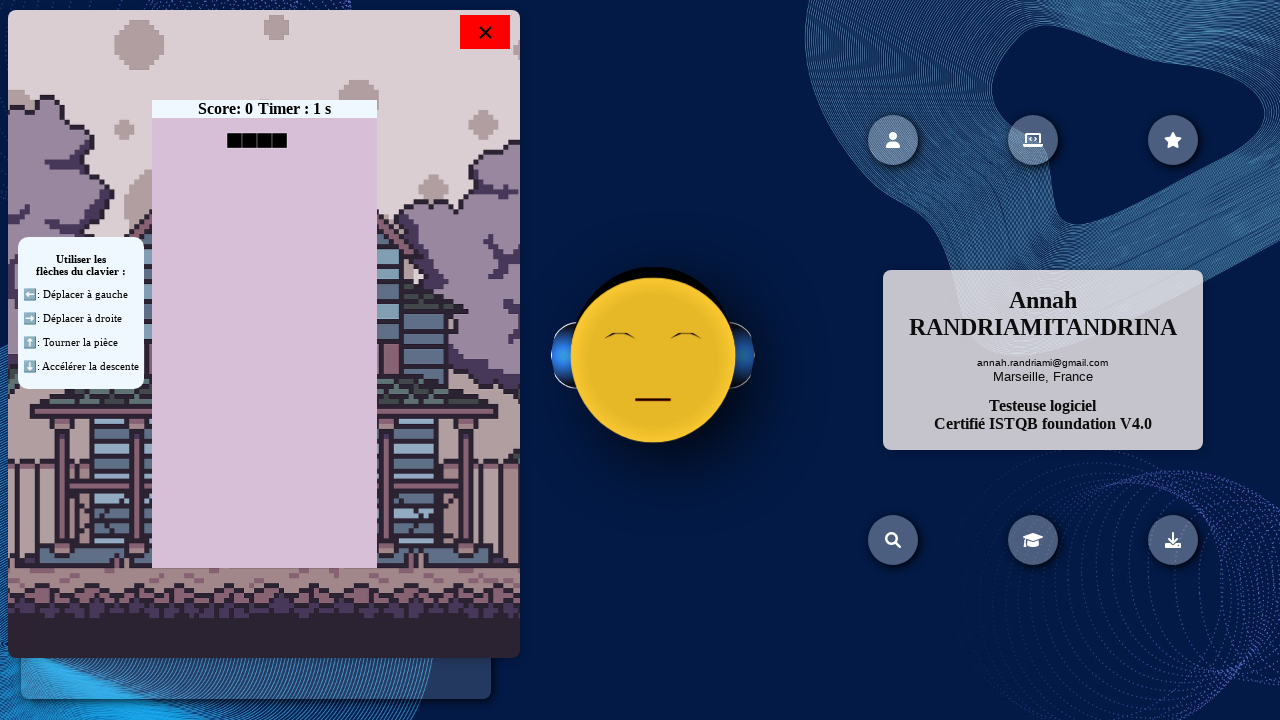

Clicked on canvas to focus it for keyboard input
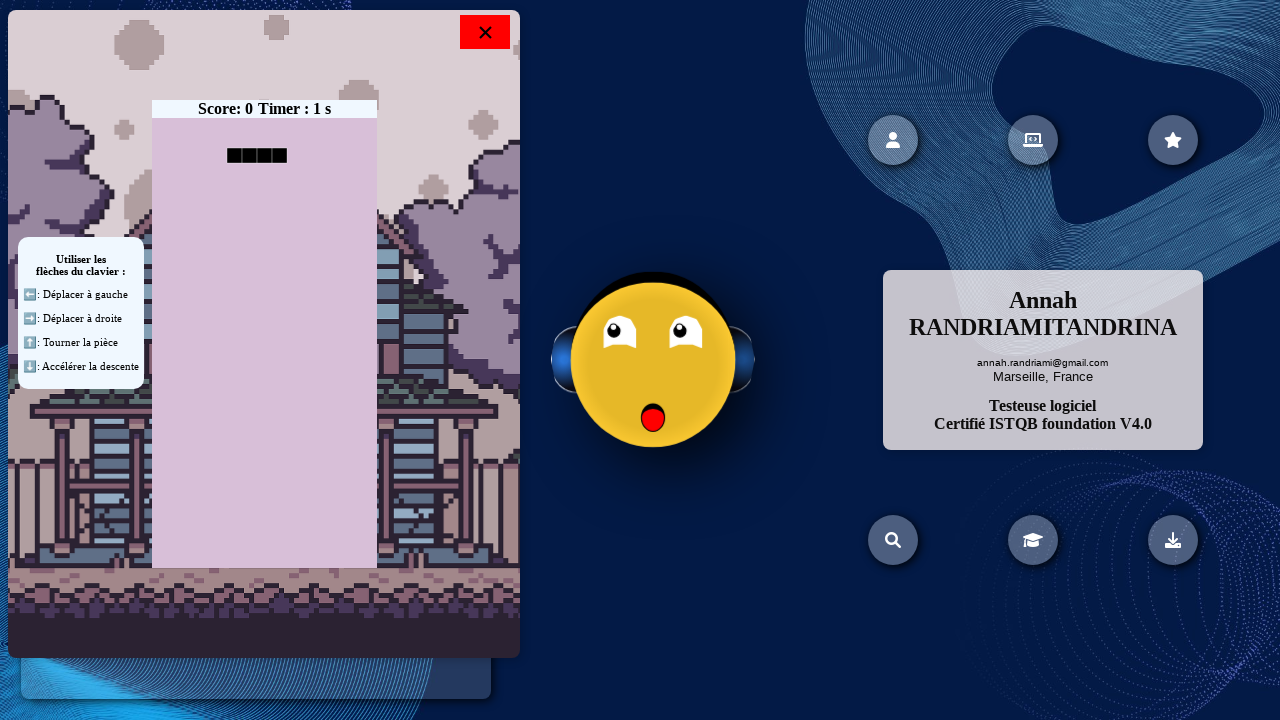

Pressed ArrowLeft key to move Tetris piece left
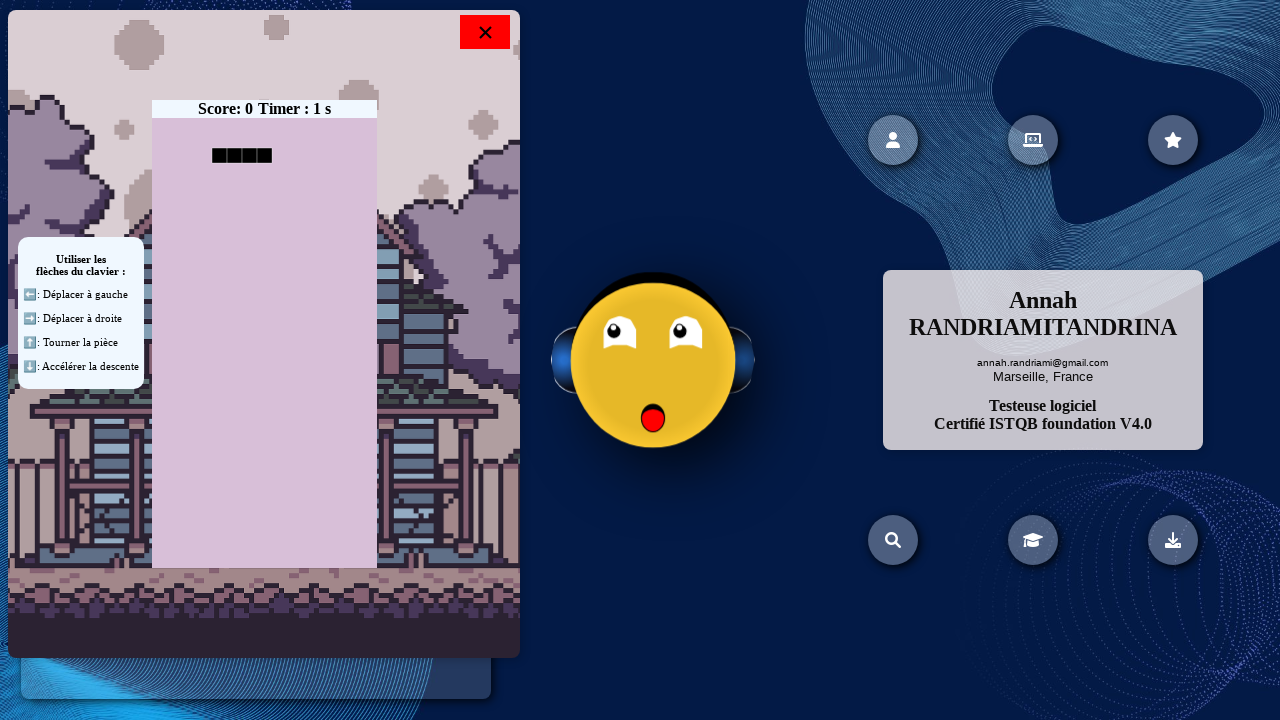

Pressed ArrowRight key to move Tetris piece right
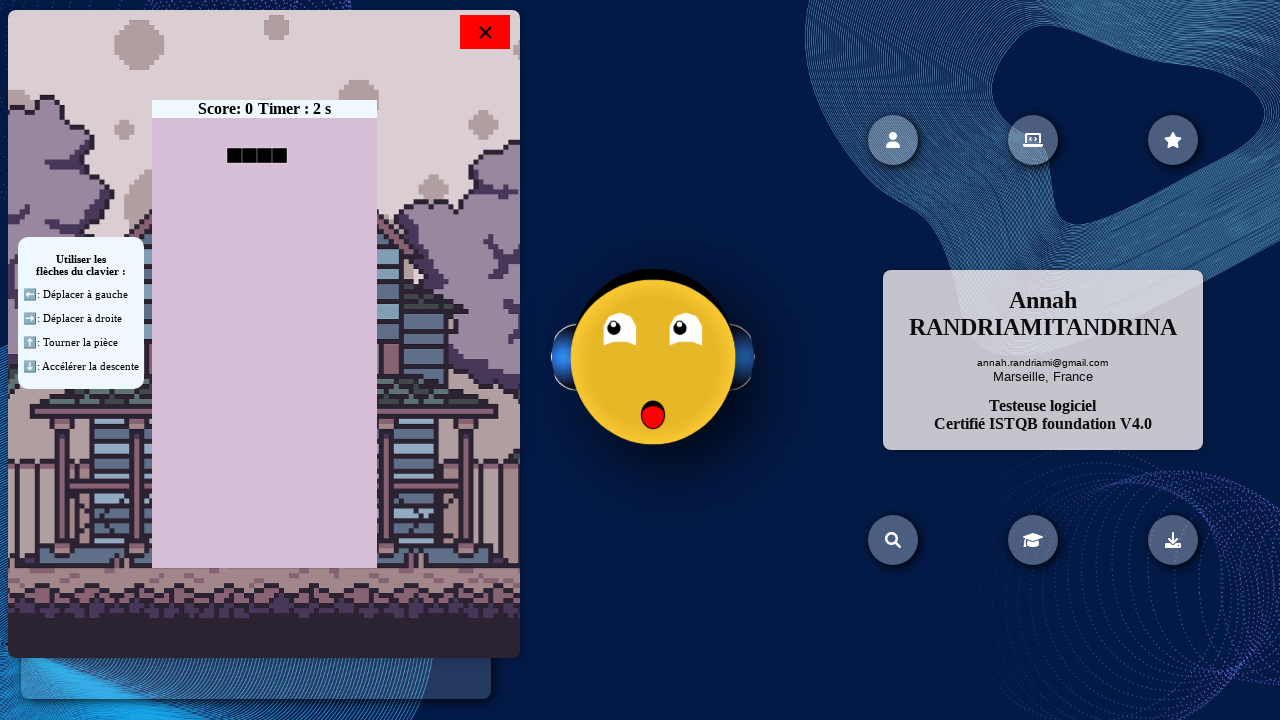

Pressed ArrowDown key to accelerate piece descent
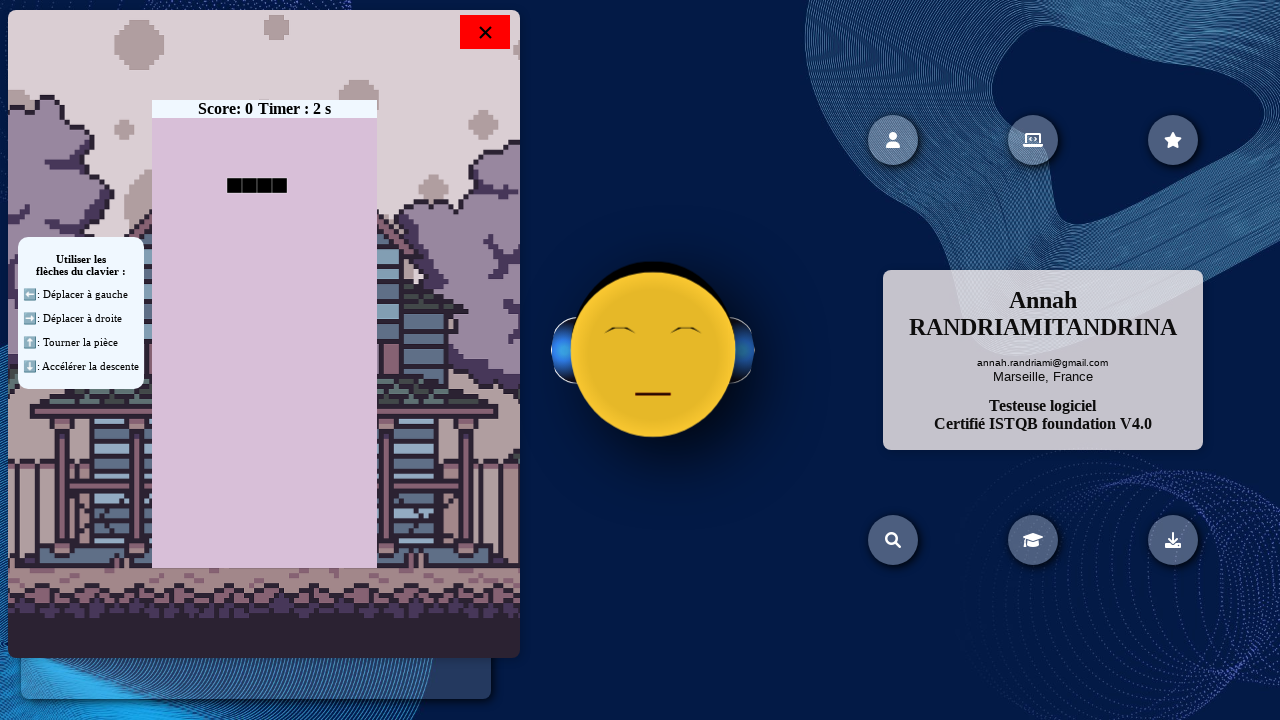

Pressed ArrowUp key to rotate Tetris piece
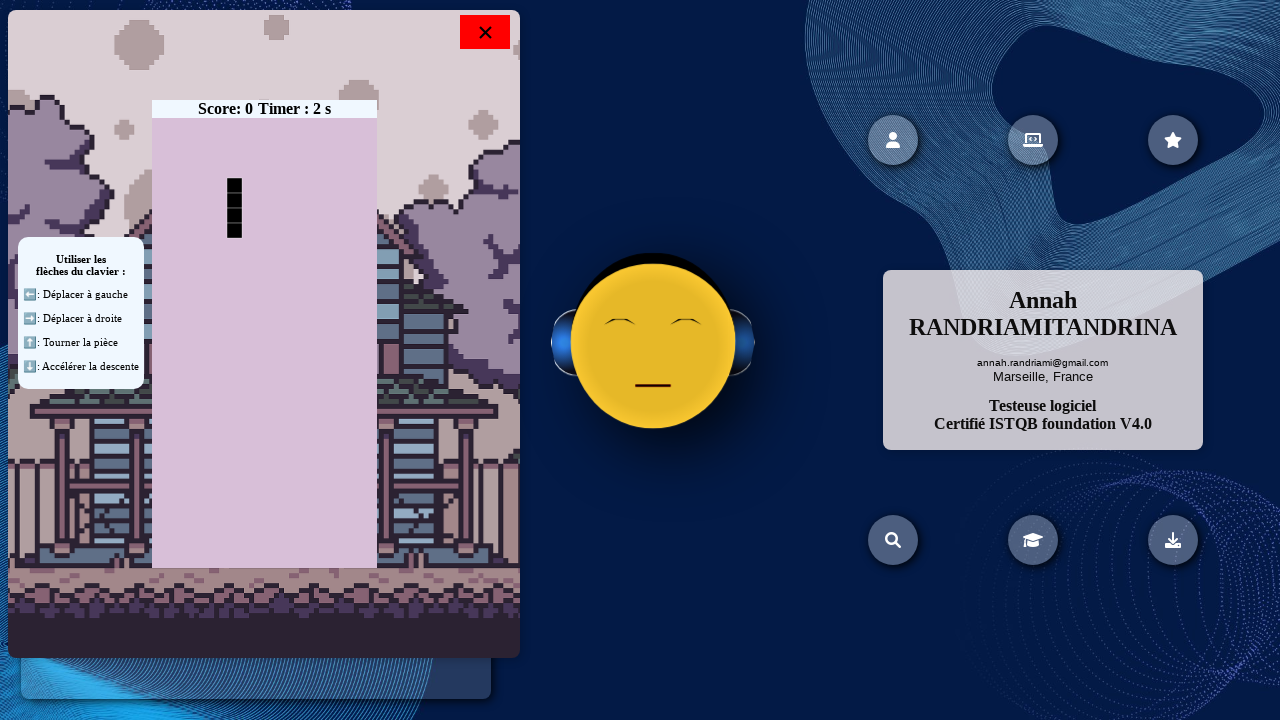

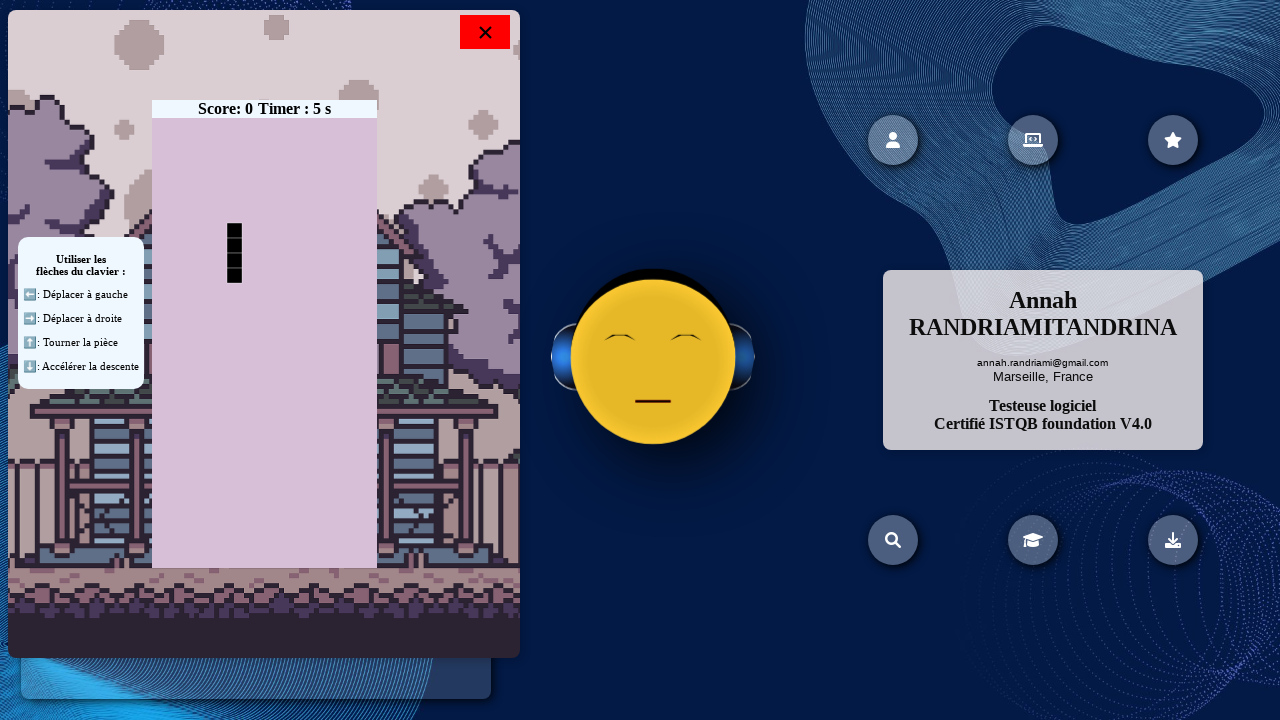